Tests nested frames functionality by navigating to the Nested Frames page, switching to the top frame, then to the middle frame, and back to the parent frame.

Starting URL: https://the-internet.herokuapp.com

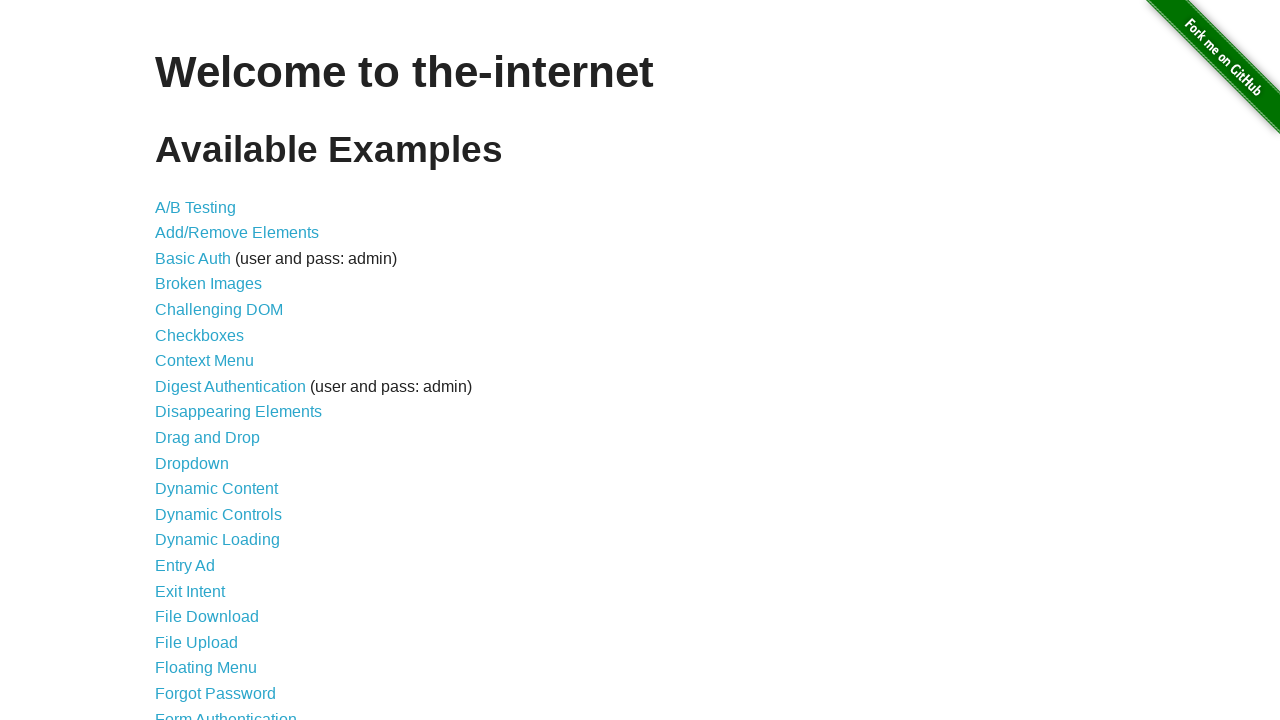

Clicked on Nested Frames link at (210, 395) on text=Nested Frames
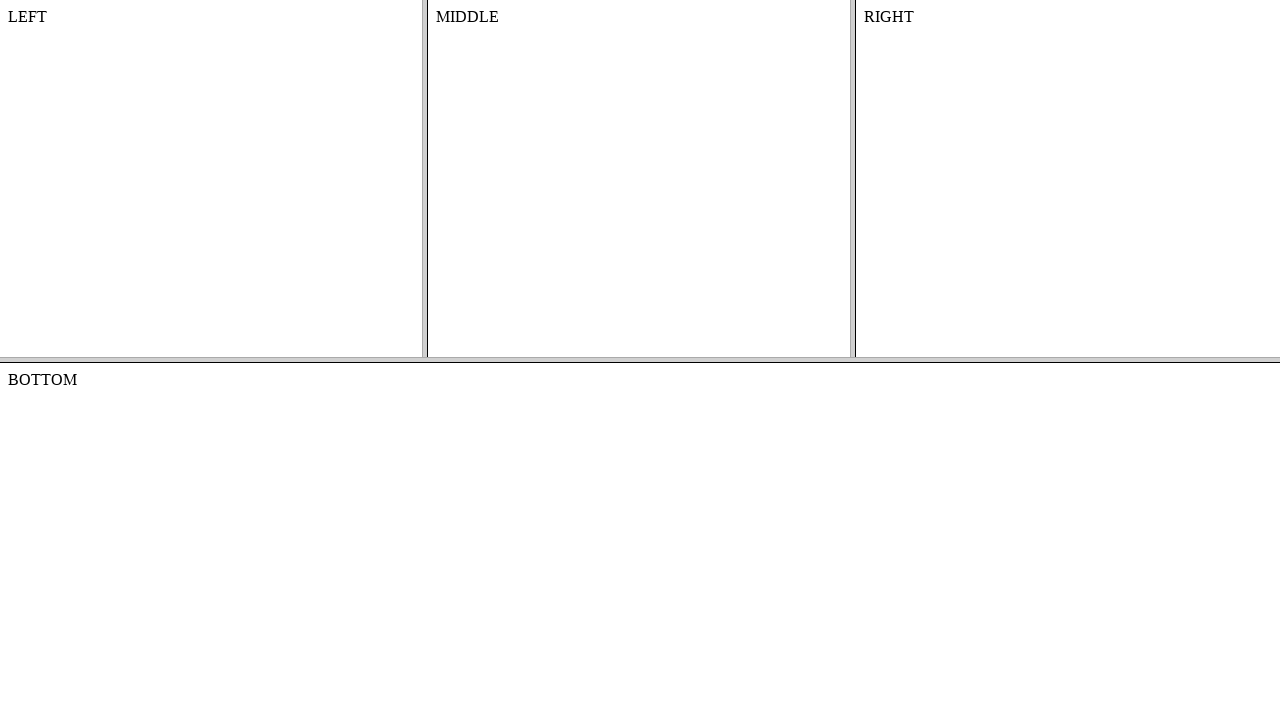

Page DOM content fully loaded
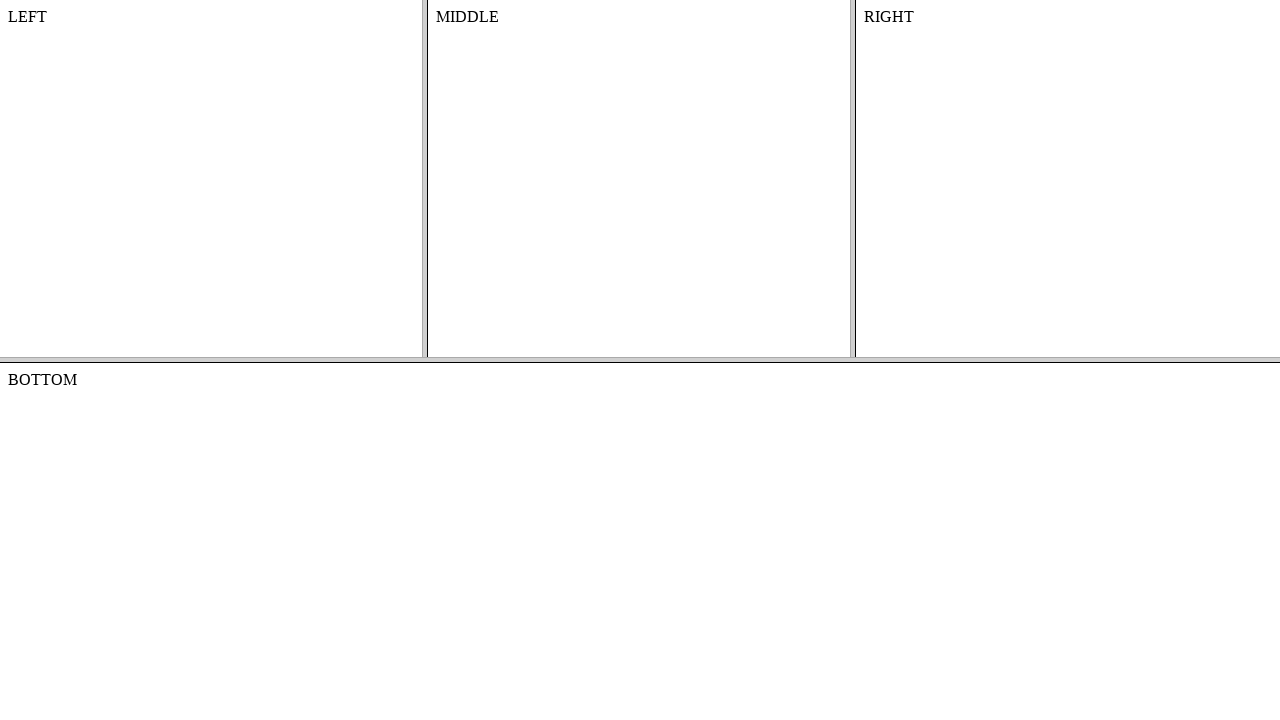

Located the top frame
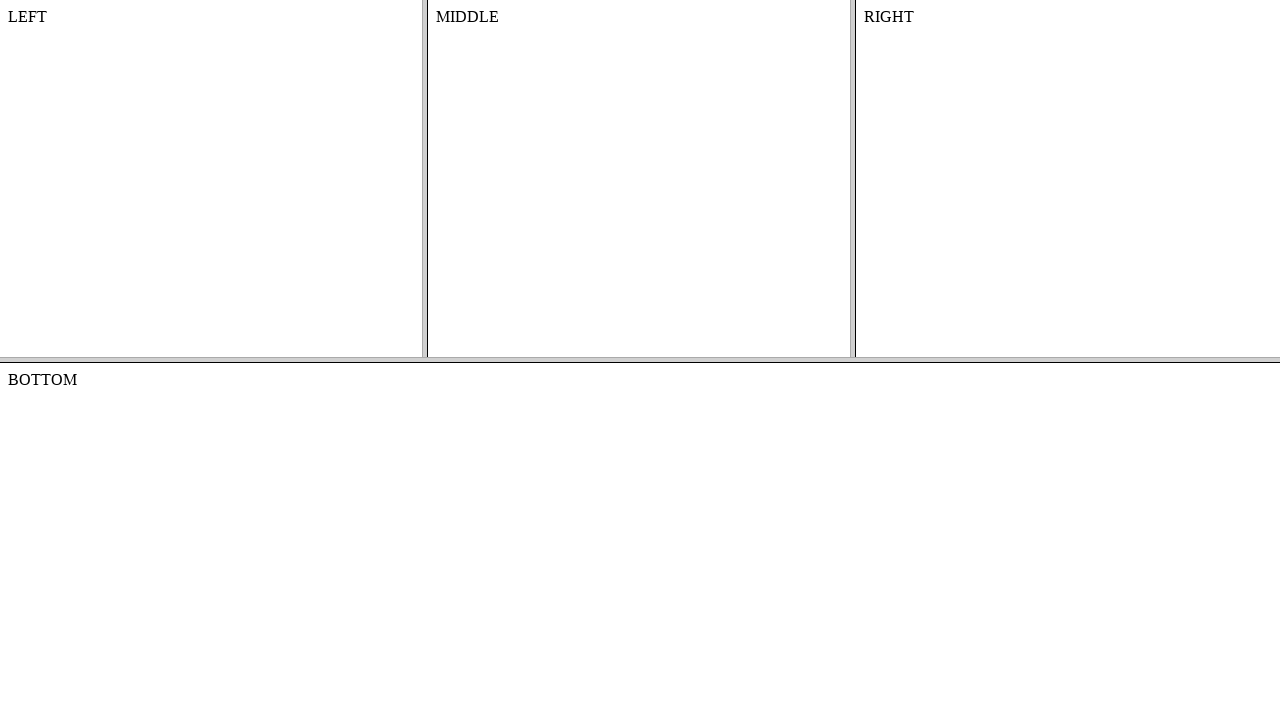

Located the middle frame within the top frame
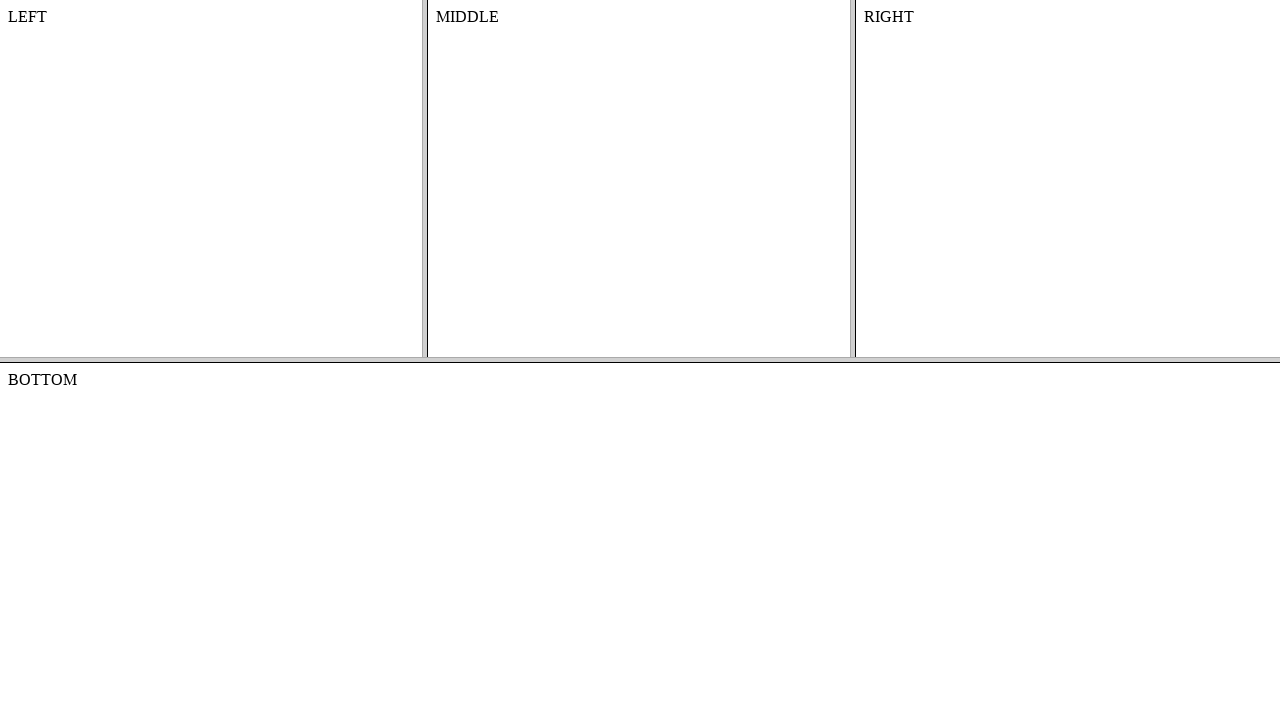

Middle frame content element is accessible
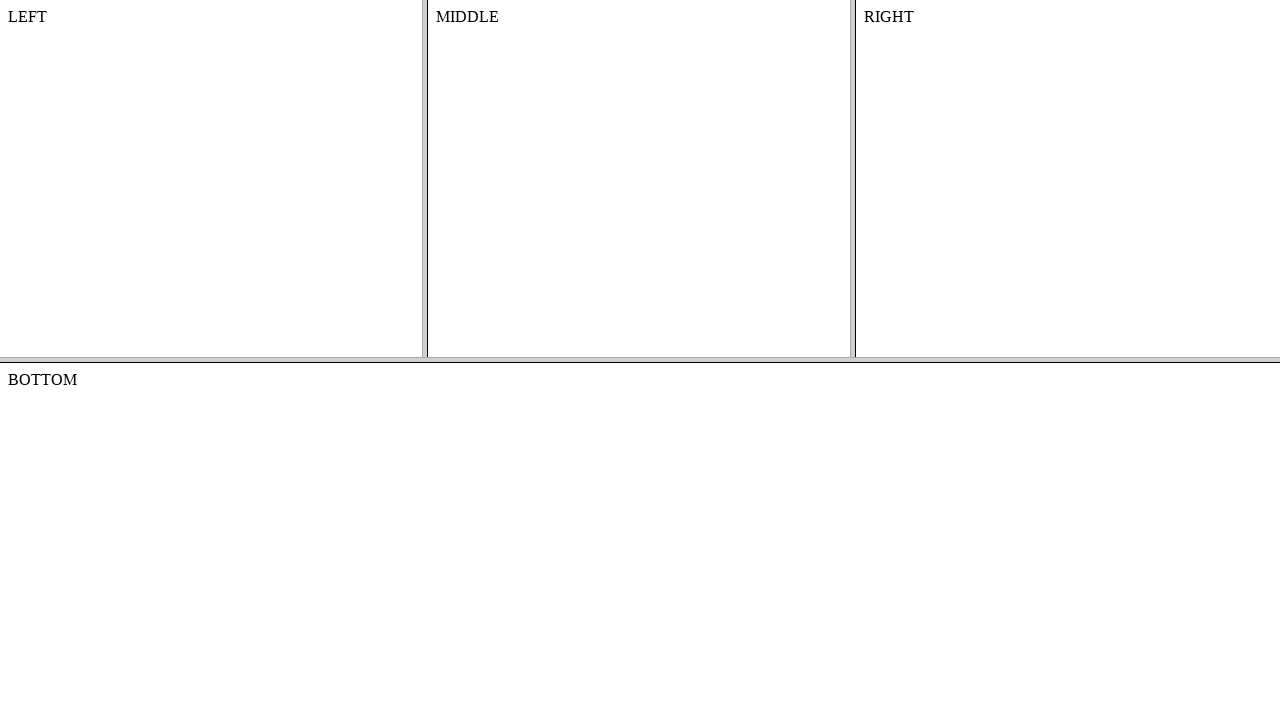

Retrieved page title: 
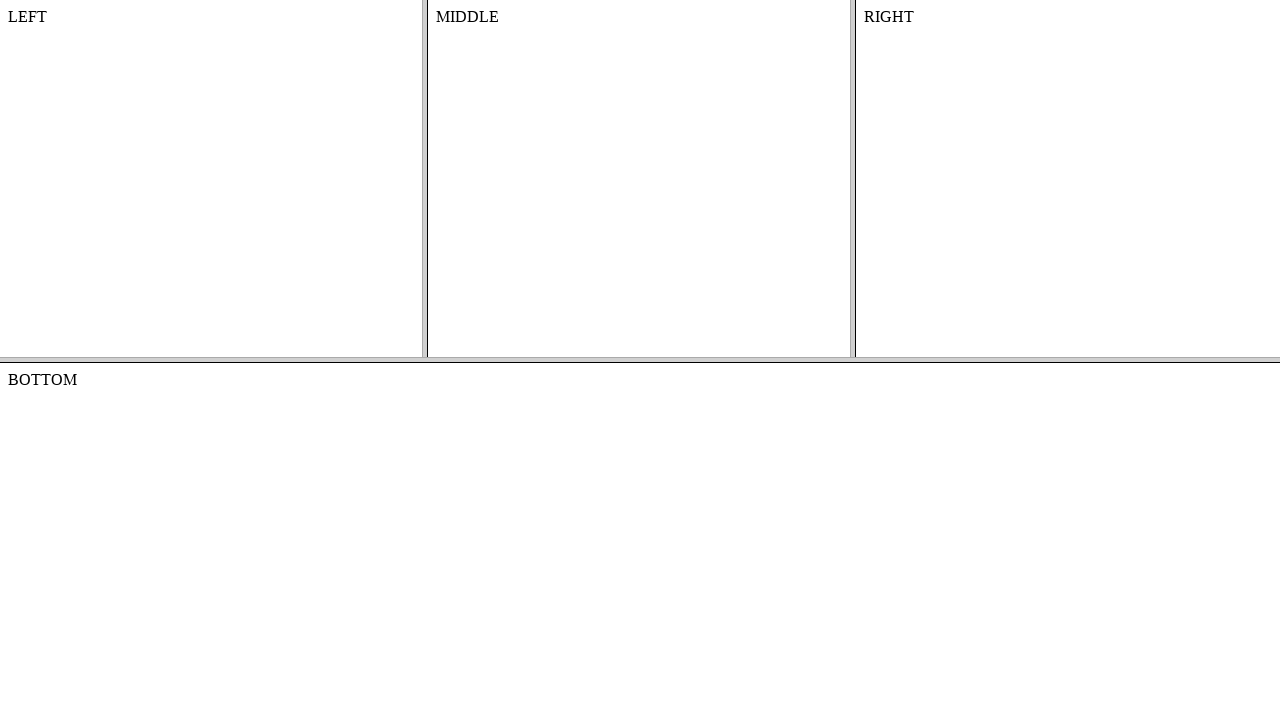

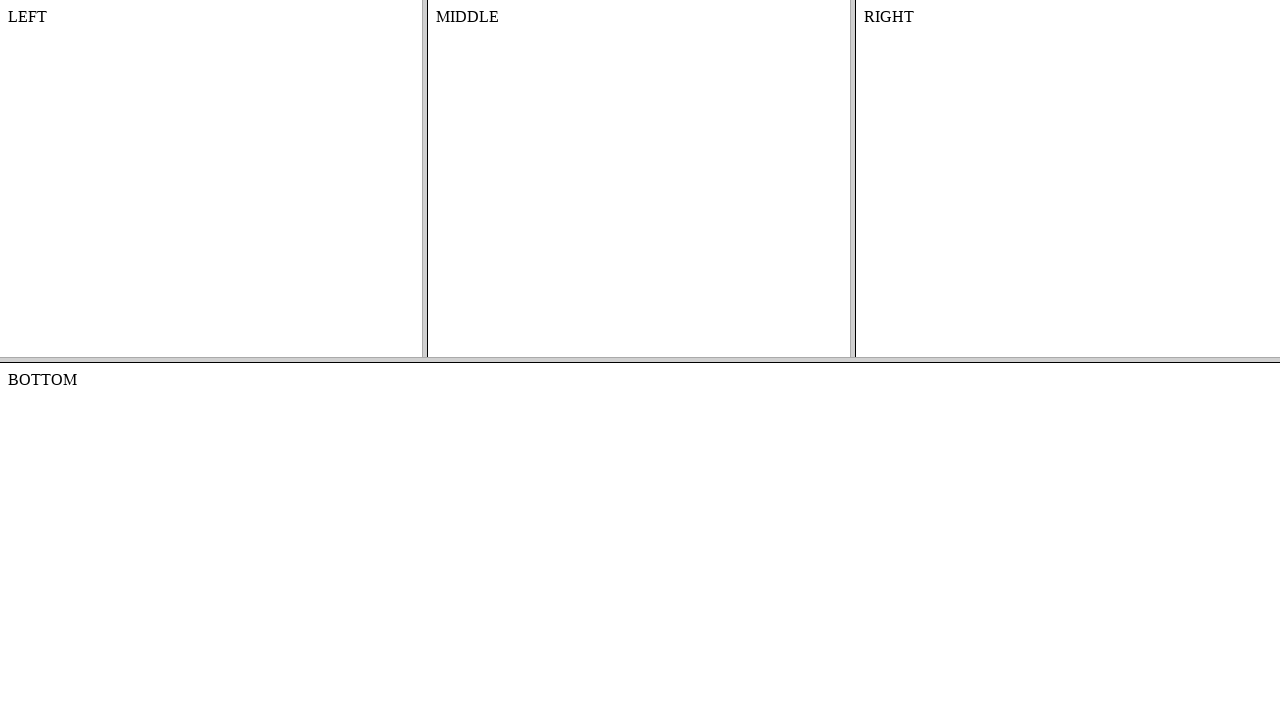